Tests clicking the "Dropdown menu" link and verifies the page loads

Starting URL: https://bonigarcia.dev/selenium-webdriver-java/index.html

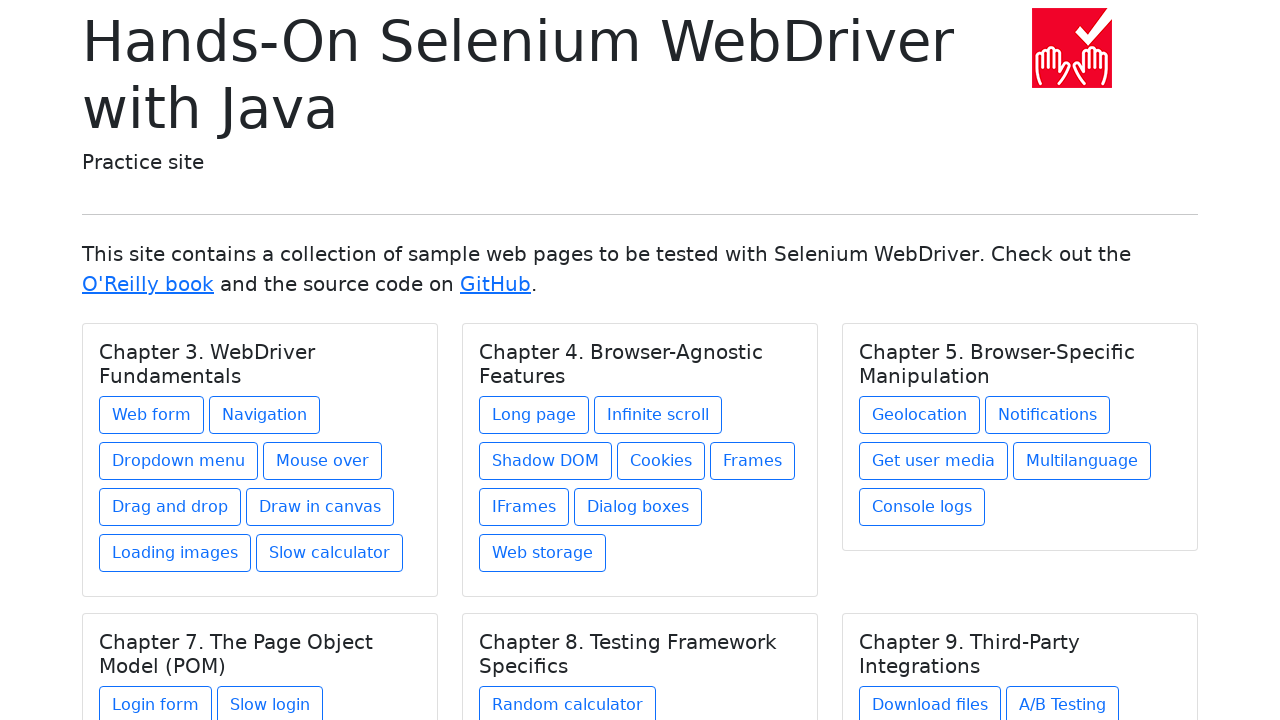

Clicked on the 'Dropdown menu' link at (178, 461) on a:text('Dropdown menu')
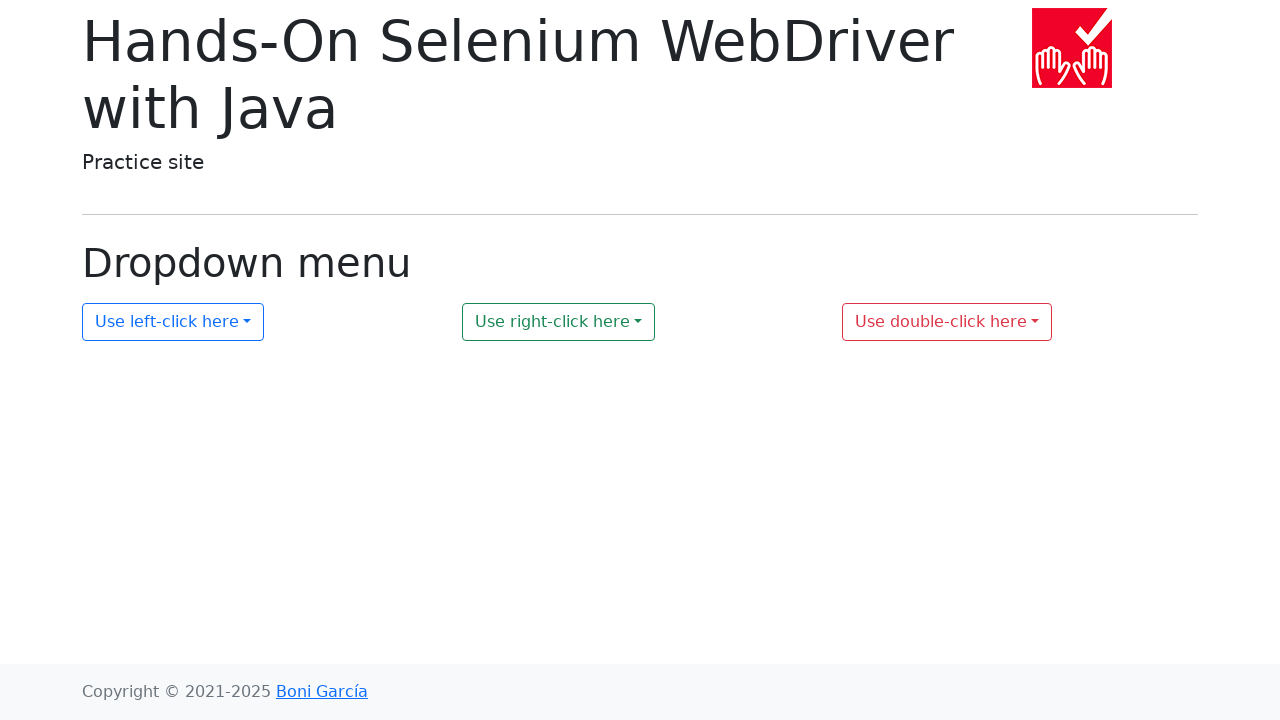

Page DOM content loaded after clicking Dropdown menu link
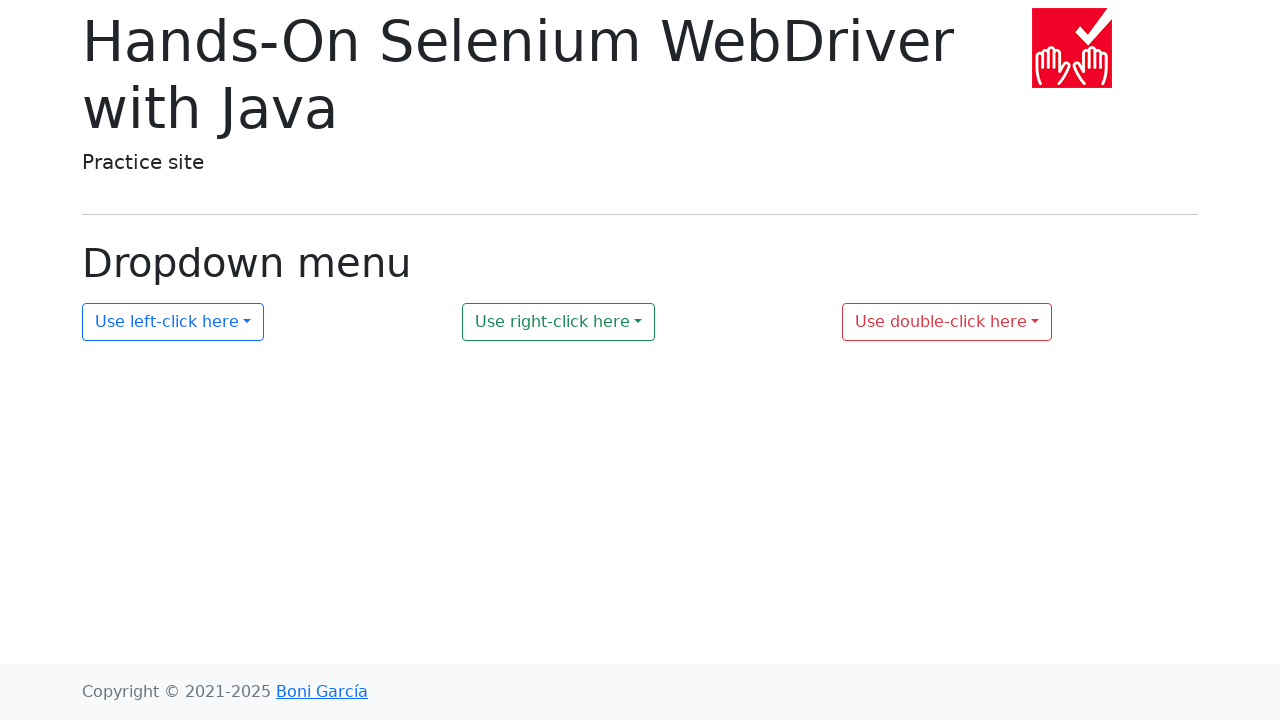

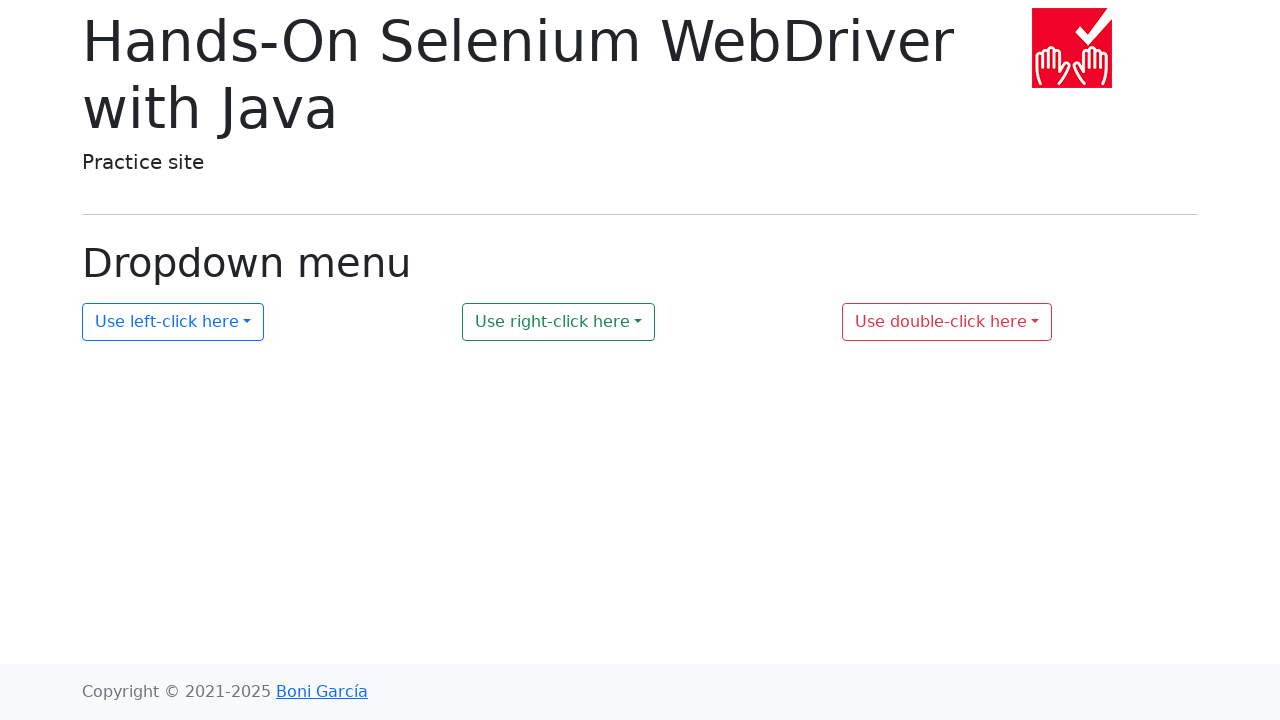